Tests autocomplete functionality by typing partial text and selecting a specific option from the dropdown suggestions

Starting URL: https://rahulshettyacademy.com/AutomationPractice/

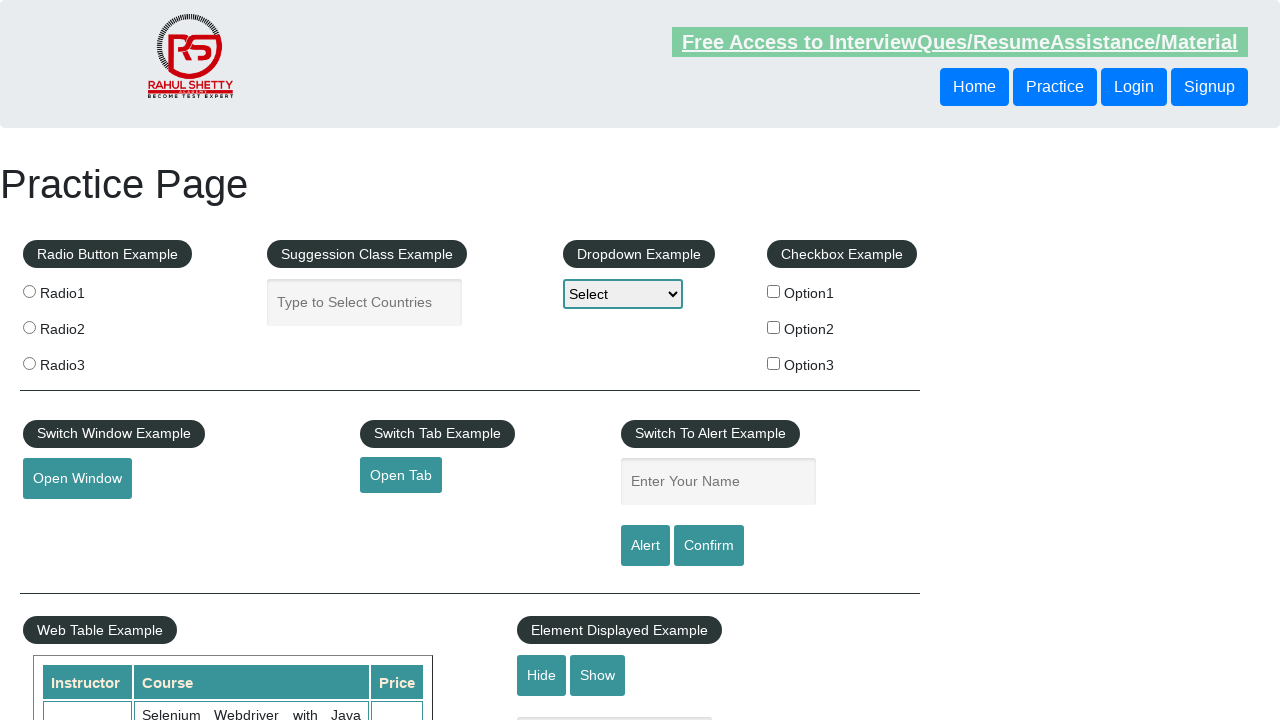

Filled autocomplete field with 'ind' on #autocomplete
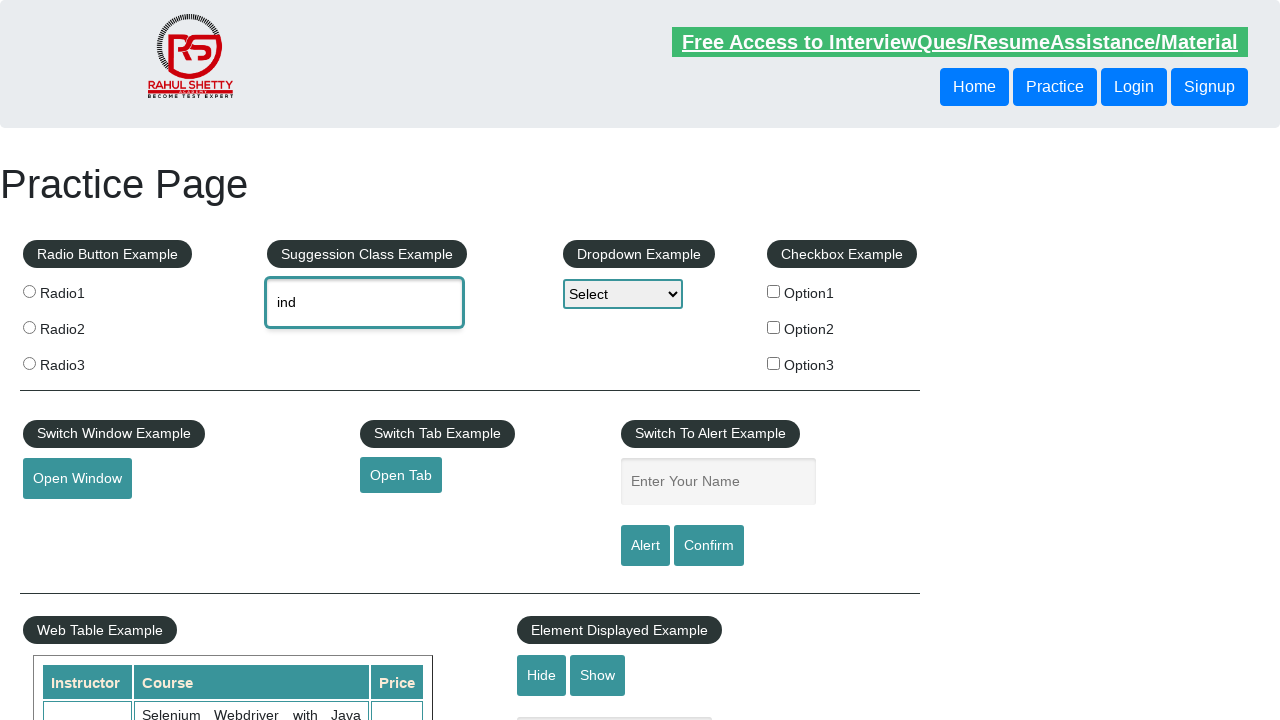

Autocomplete suggestions dropdown appeared
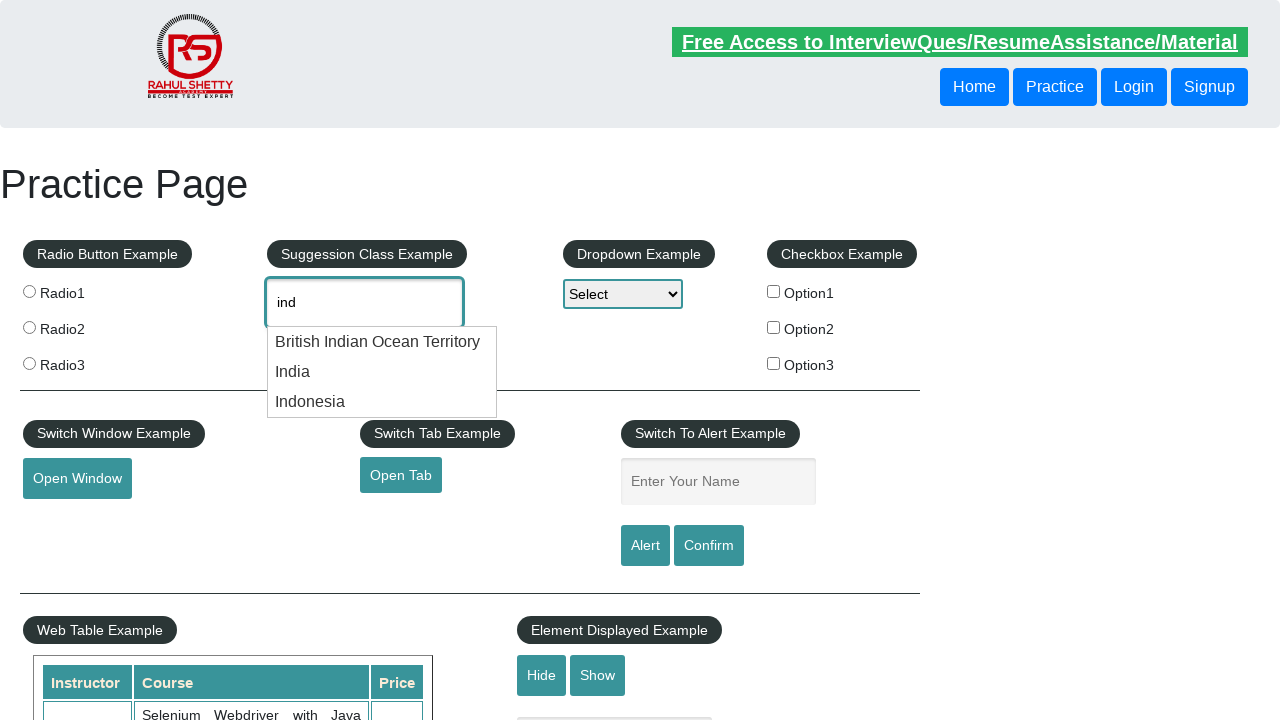

Retrieved all autocomplete option elements
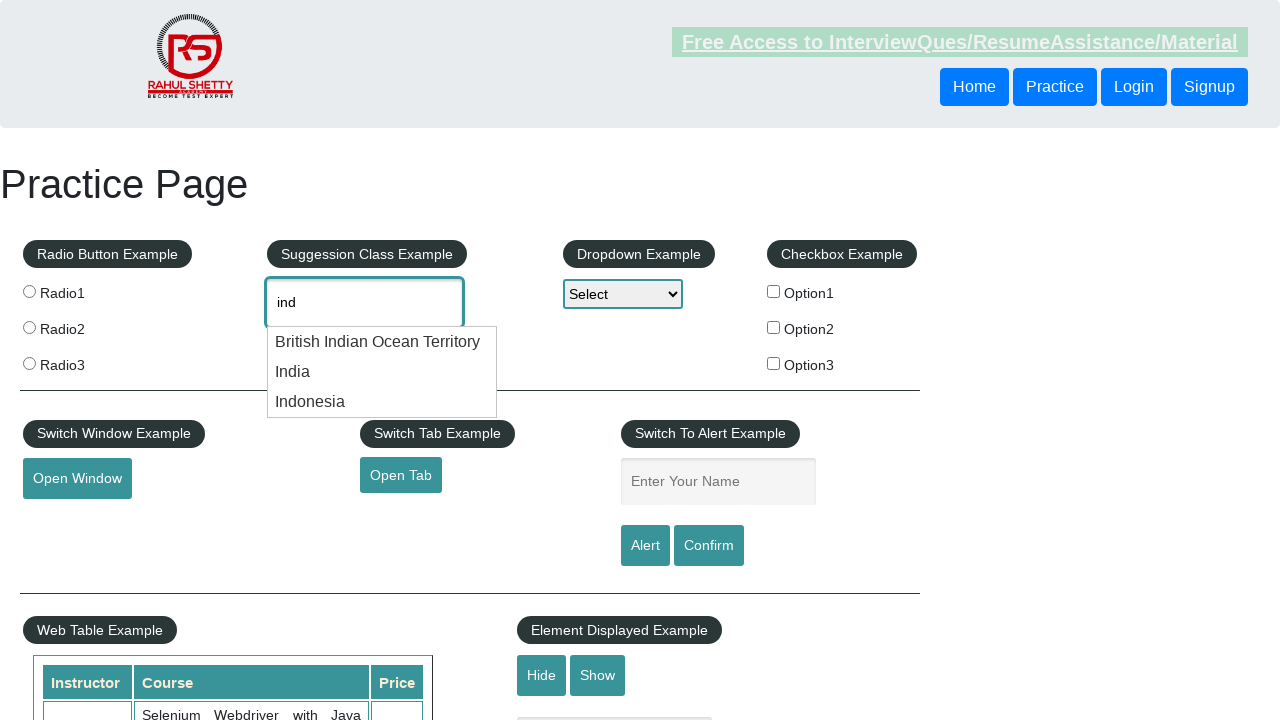

Selected 'Indonesia' from autocomplete dropdown at (382, 402) on .ui-menu-item-wrapper >> nth=2
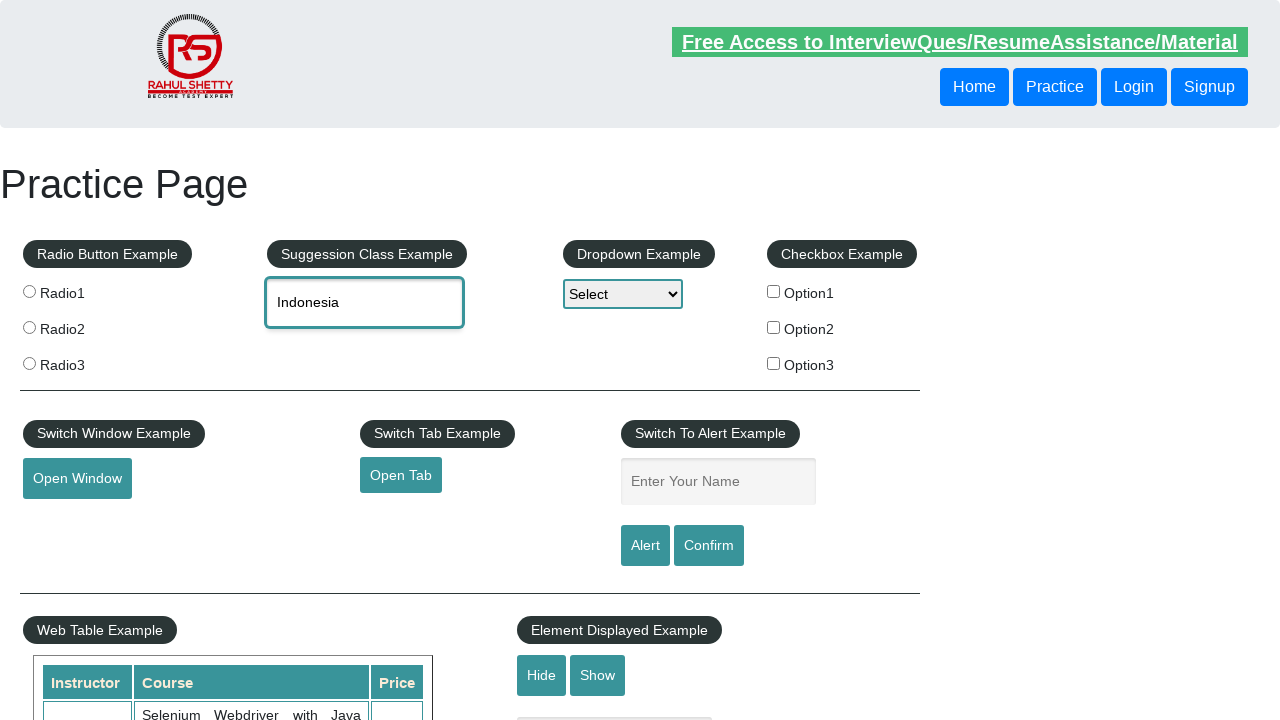

Verified that 'Indonesia' was correctly selected in autocomplete field
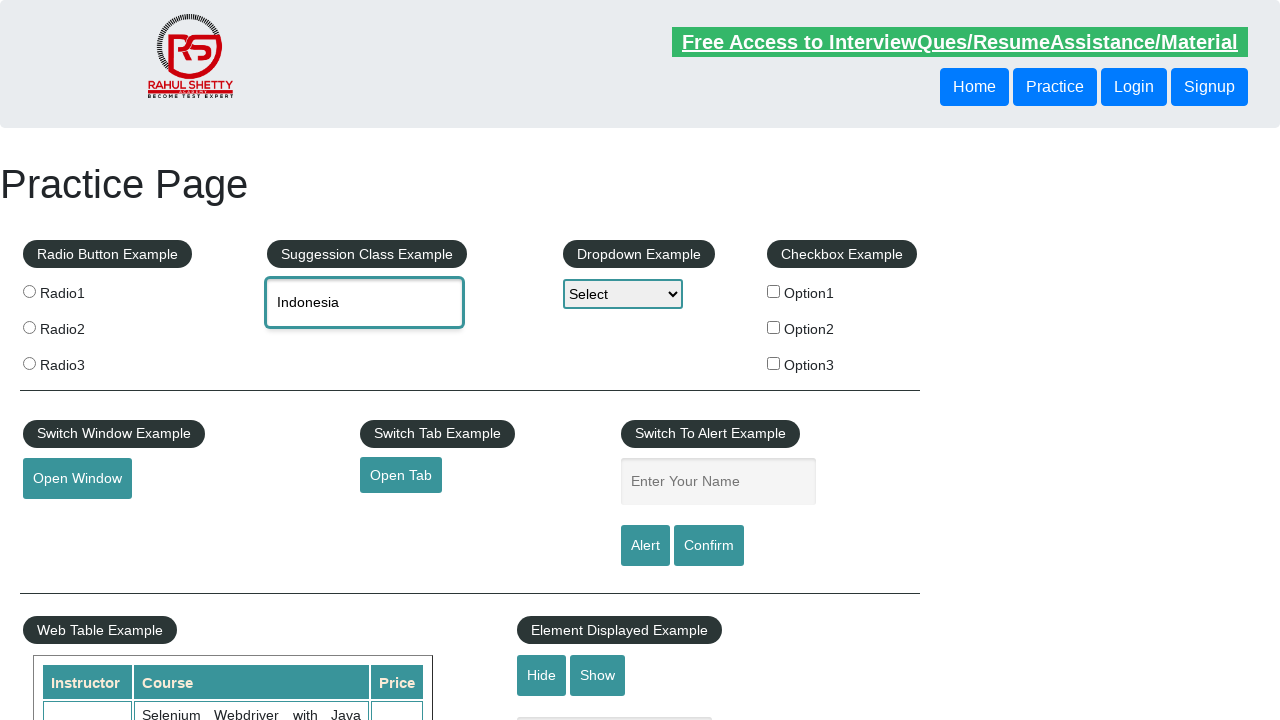

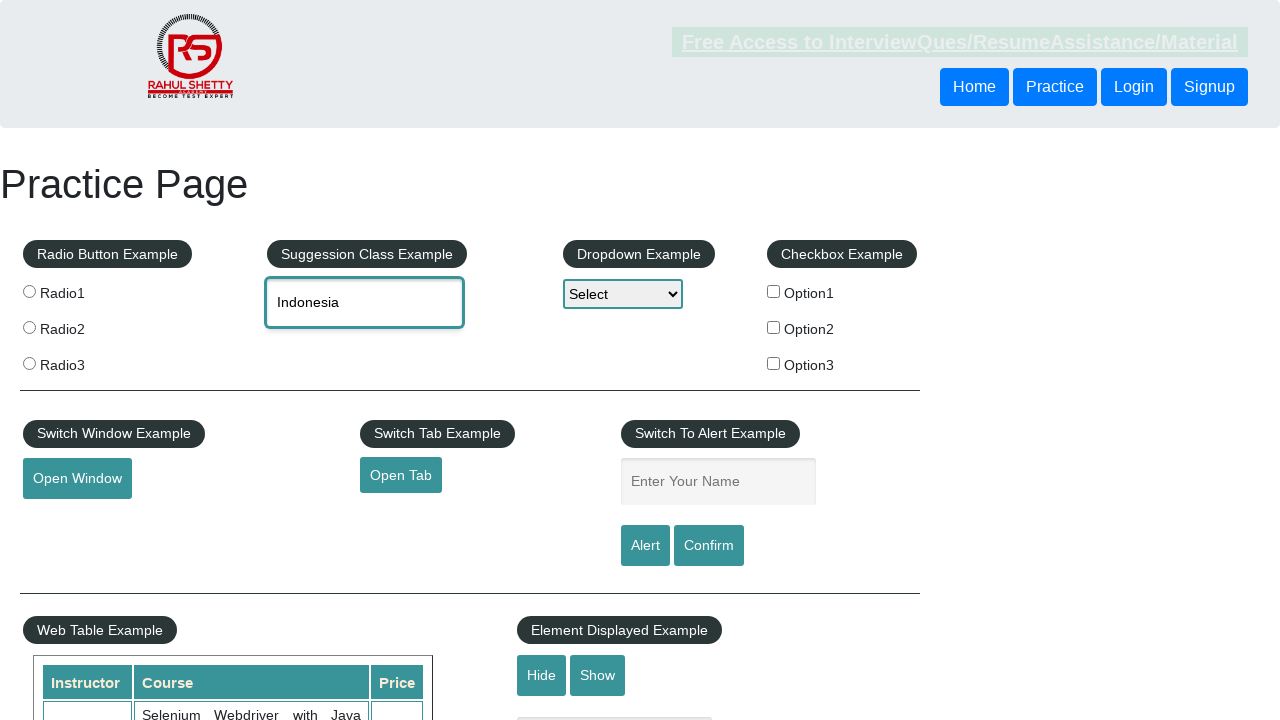